Tests the Bad Request API link and verifies it returns a 400 status code response

Starting URL: https://demoqa.com

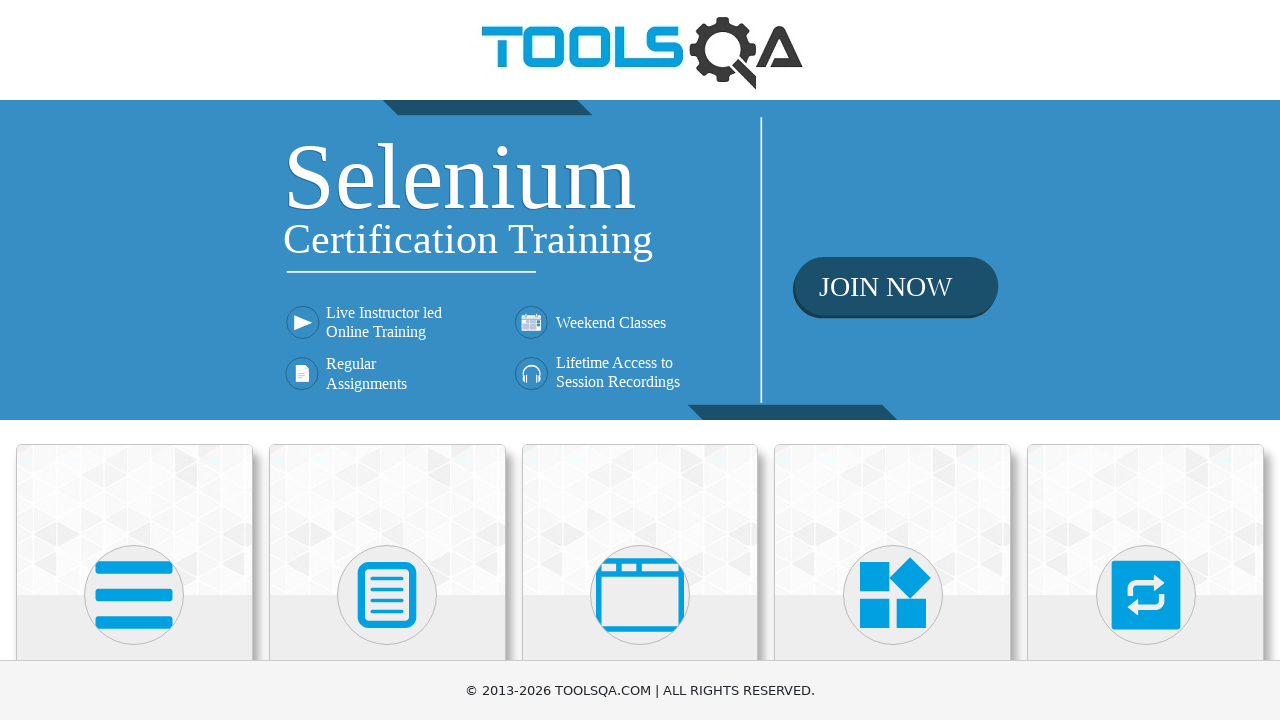

Clicked on Elements section at (134, 360) on text=Elements
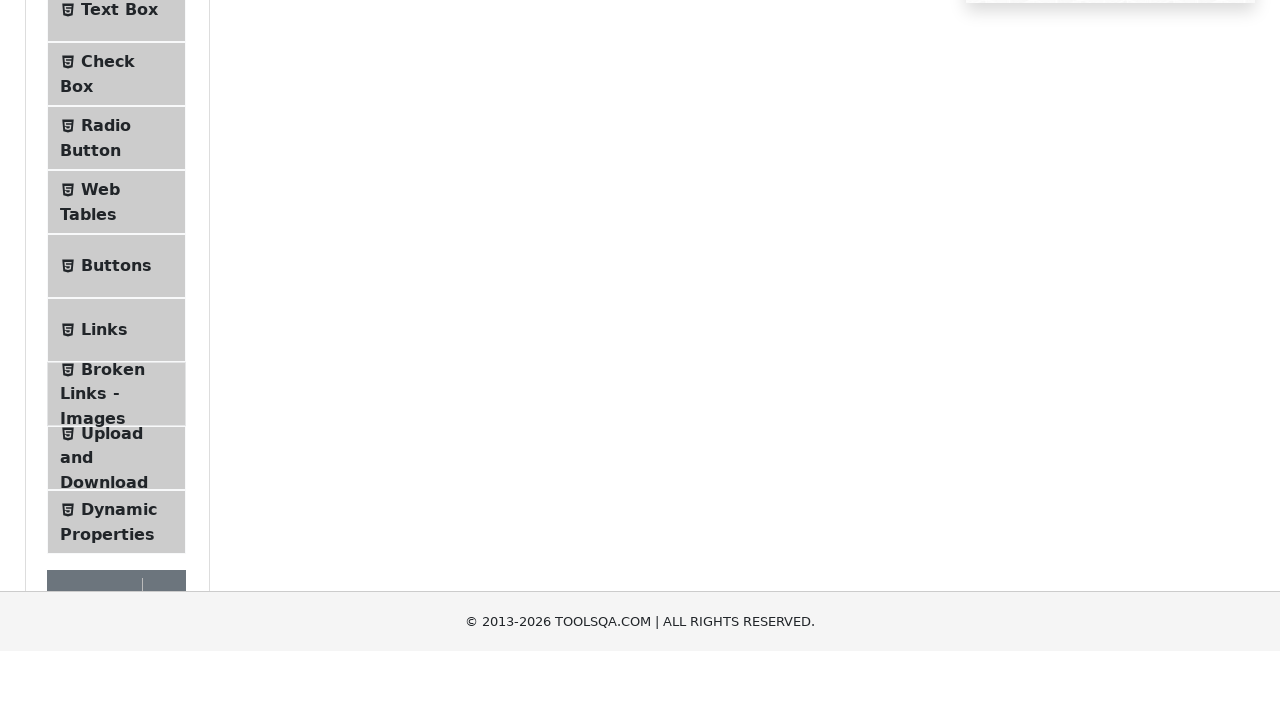

Clicked on Links page at (104, 581) on text=Links
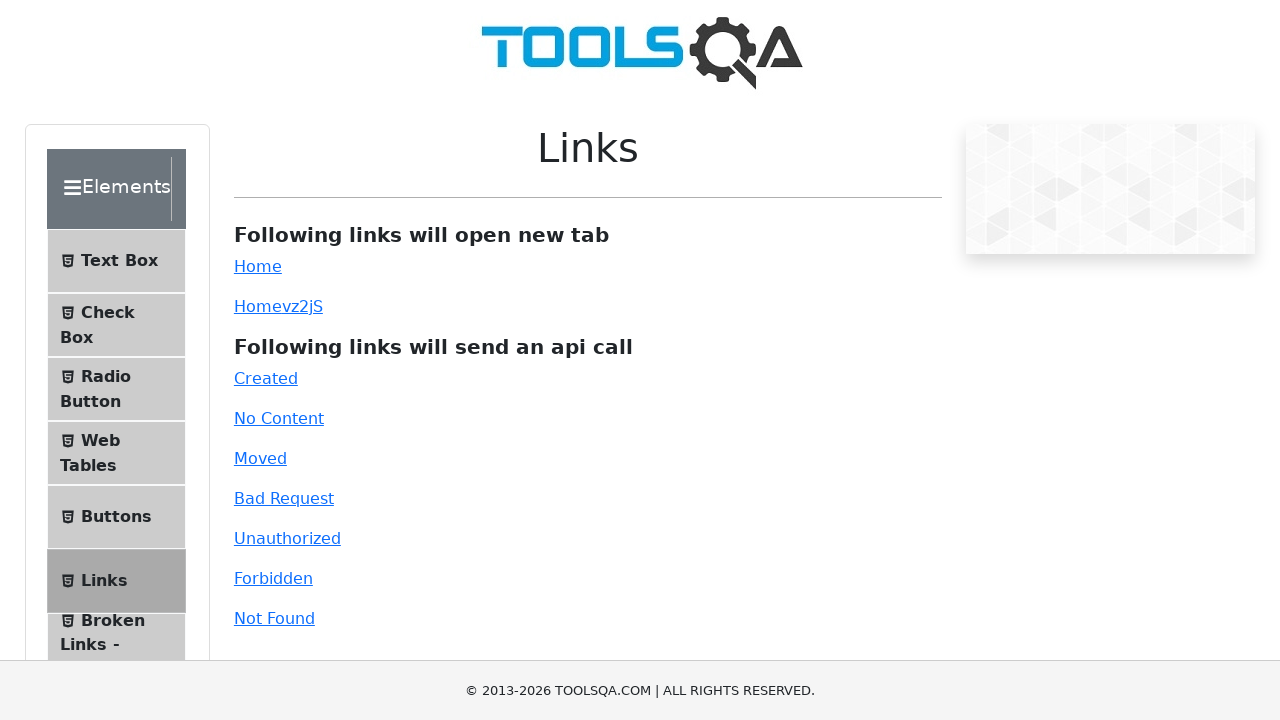

Clicked the Bad Request link at (284, 498) on #bad-request
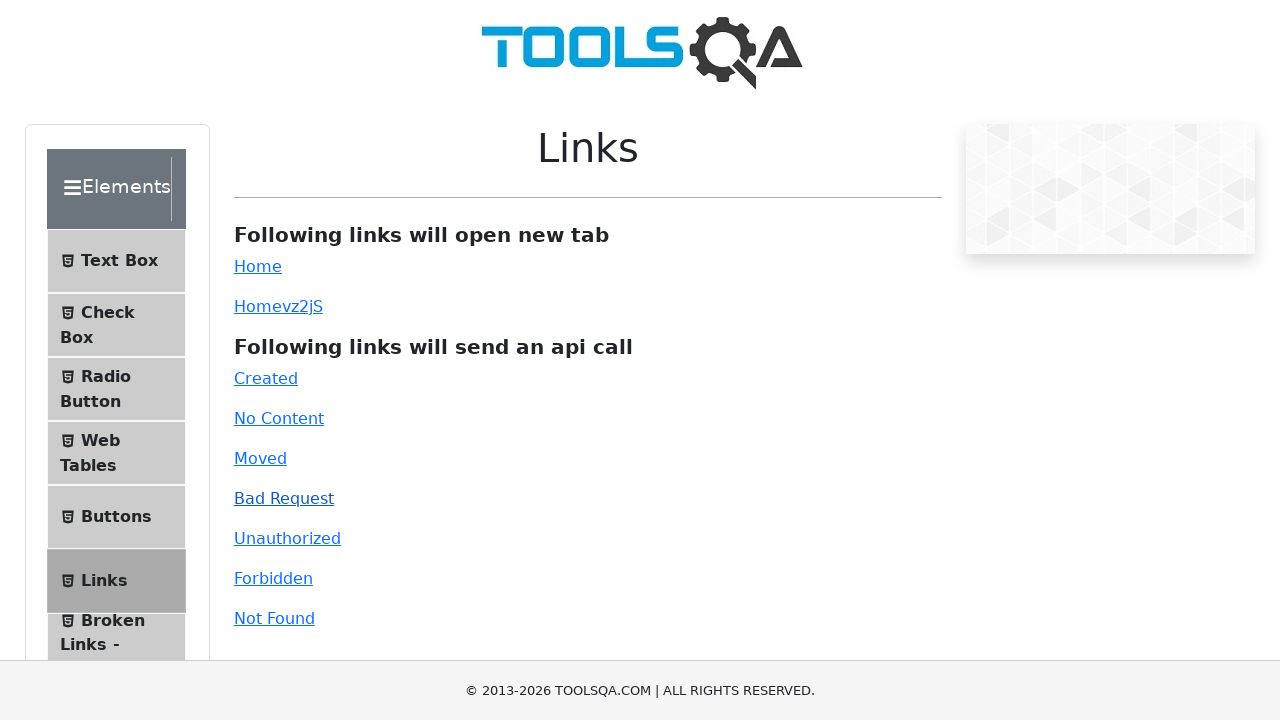

Bad Request API returned 400 status code response
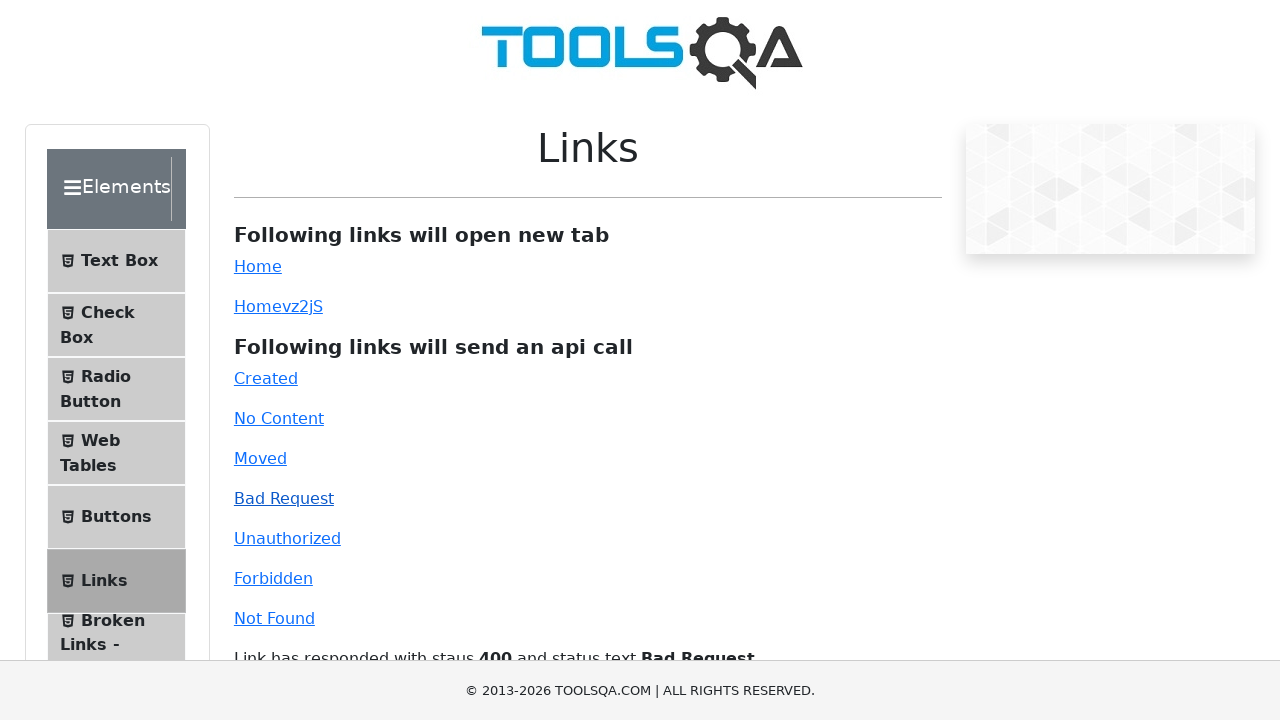

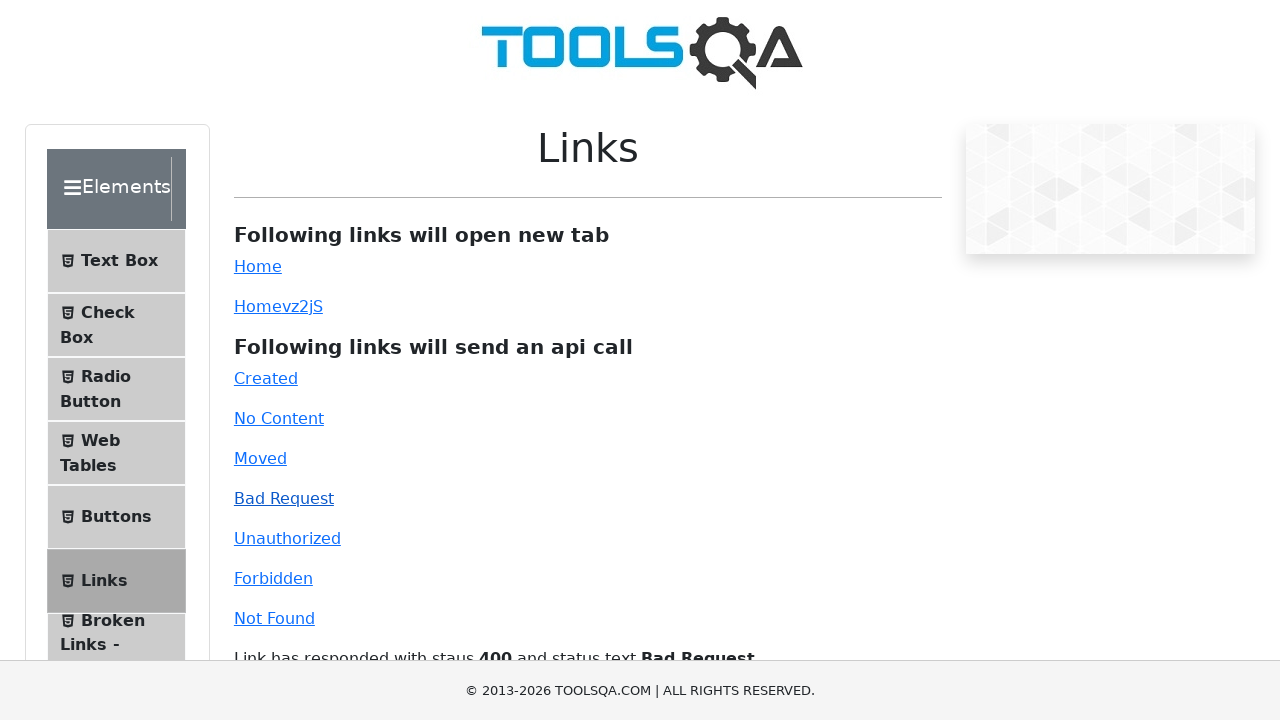